Tests relative locator functionality on a practice form by interacting with elements using their spatial relationships (above, below, left, right) to other elements

Starting URL: https://rahulshettyacademy.com/angularpractice/

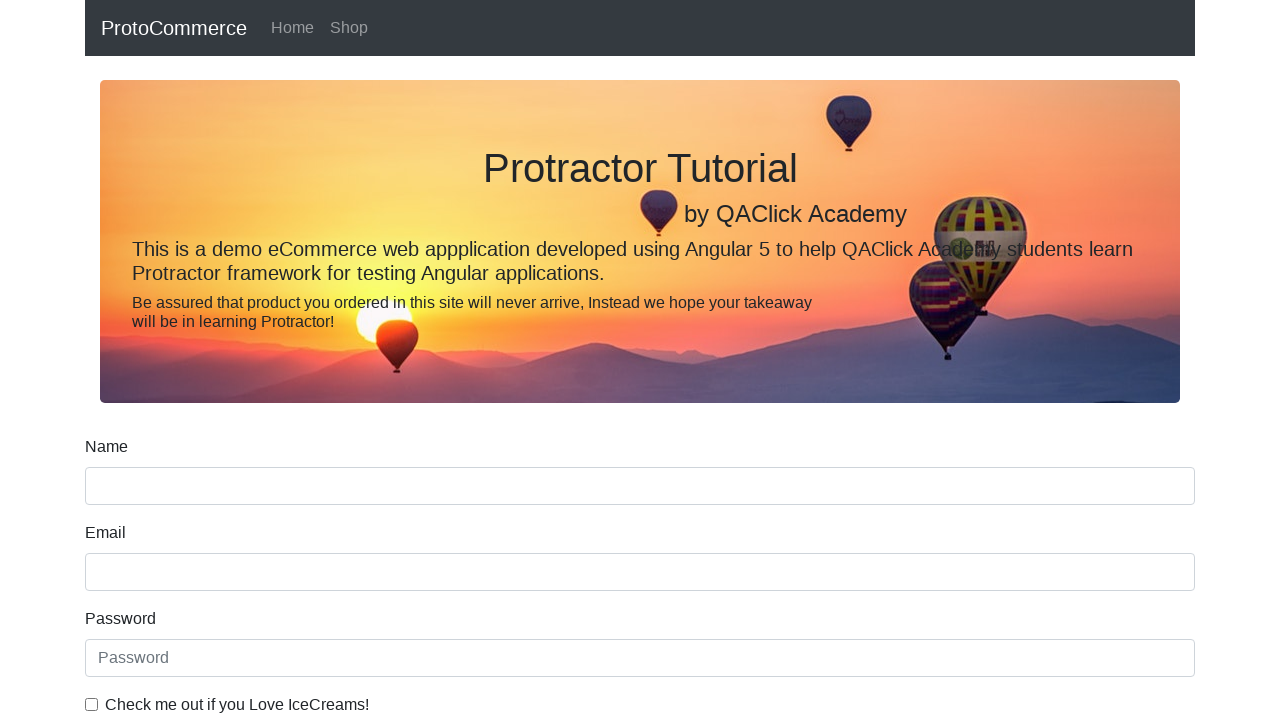

Clicked the input field below the 'Date of Birth' label using relative locator at (640, 412) on input:below(:text('Date of Birth'))
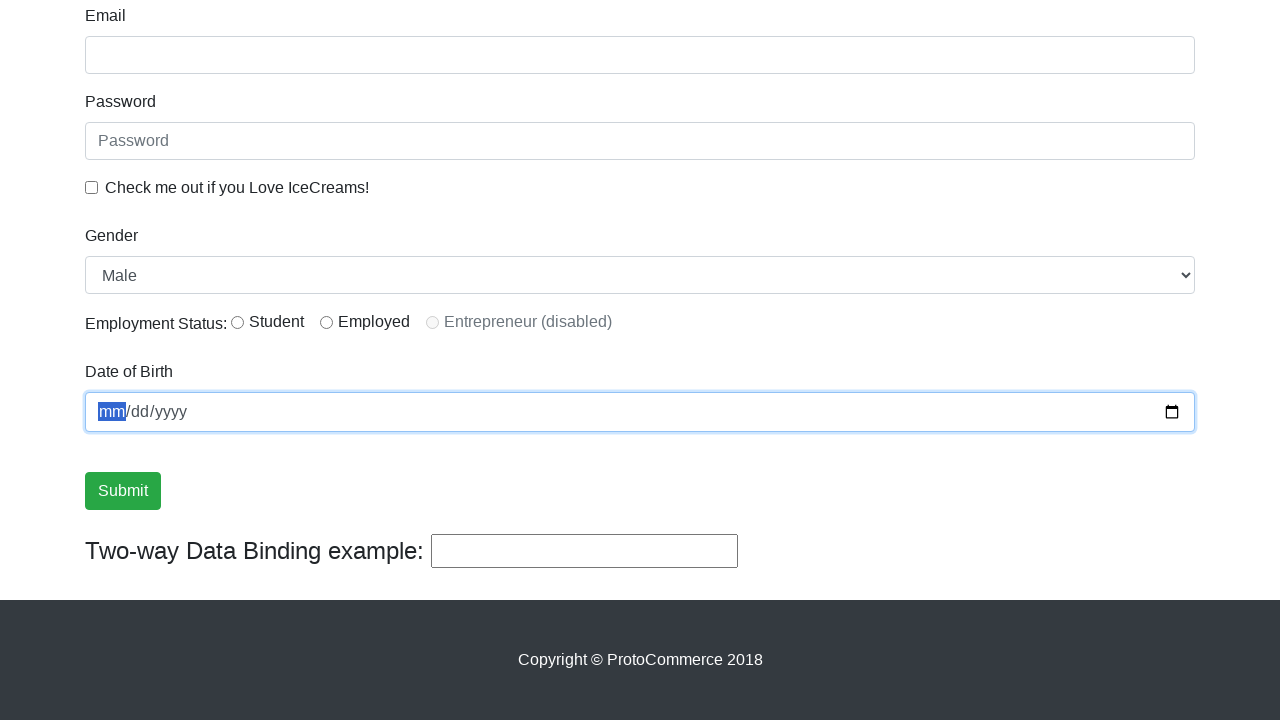

Clicked the checkbox to the left of 'Check me out if you Love IceCreams!' label using relative locator at (92, 187) on input:left-of(:text('Check me out if you Love IceCreams!'))
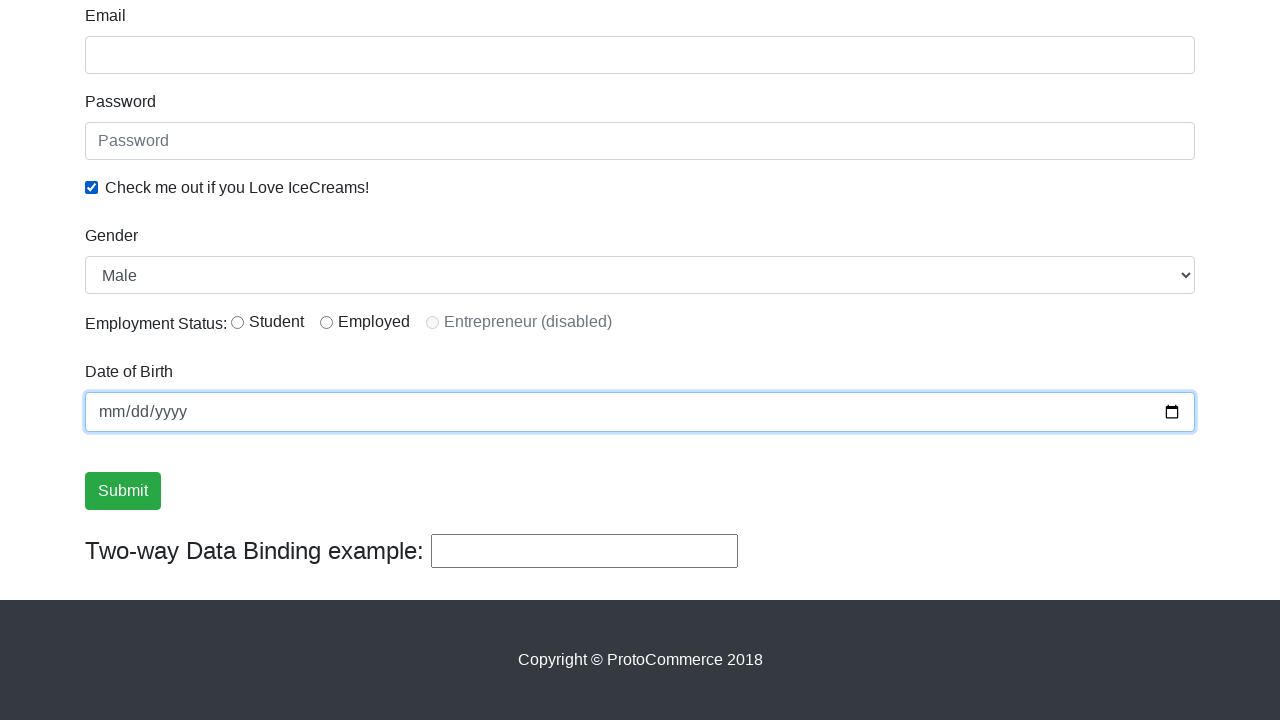

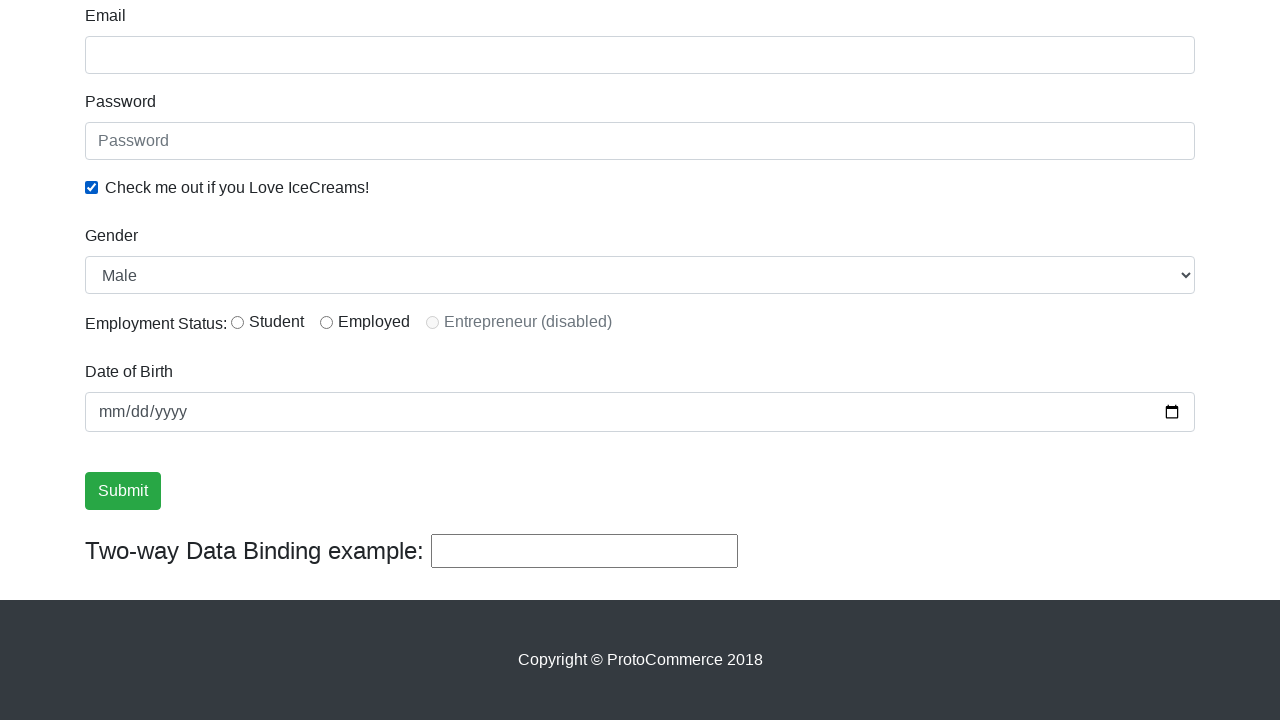